Tests browser navigation functionality by navigating to a page, going to another URL, then testing back, forward, and refresh navigation controls

Starting URL: https://www.letskodeit.com/

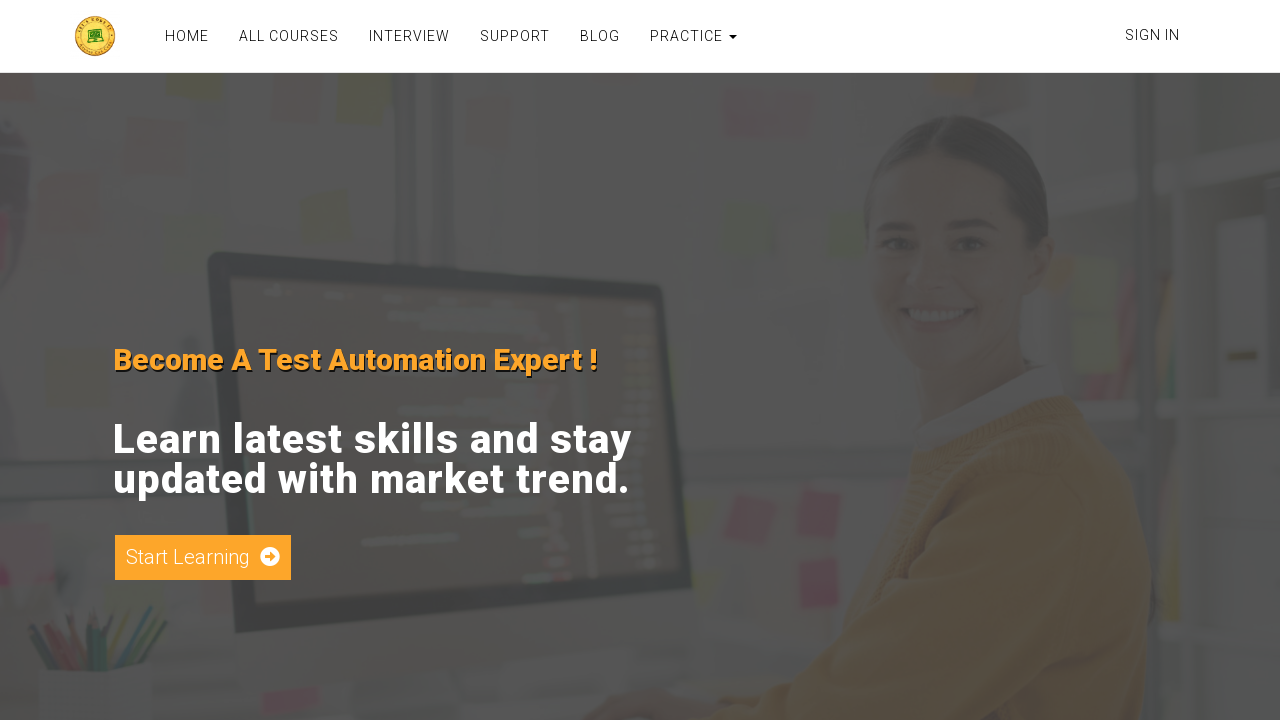

Retrieved page title from initial URL
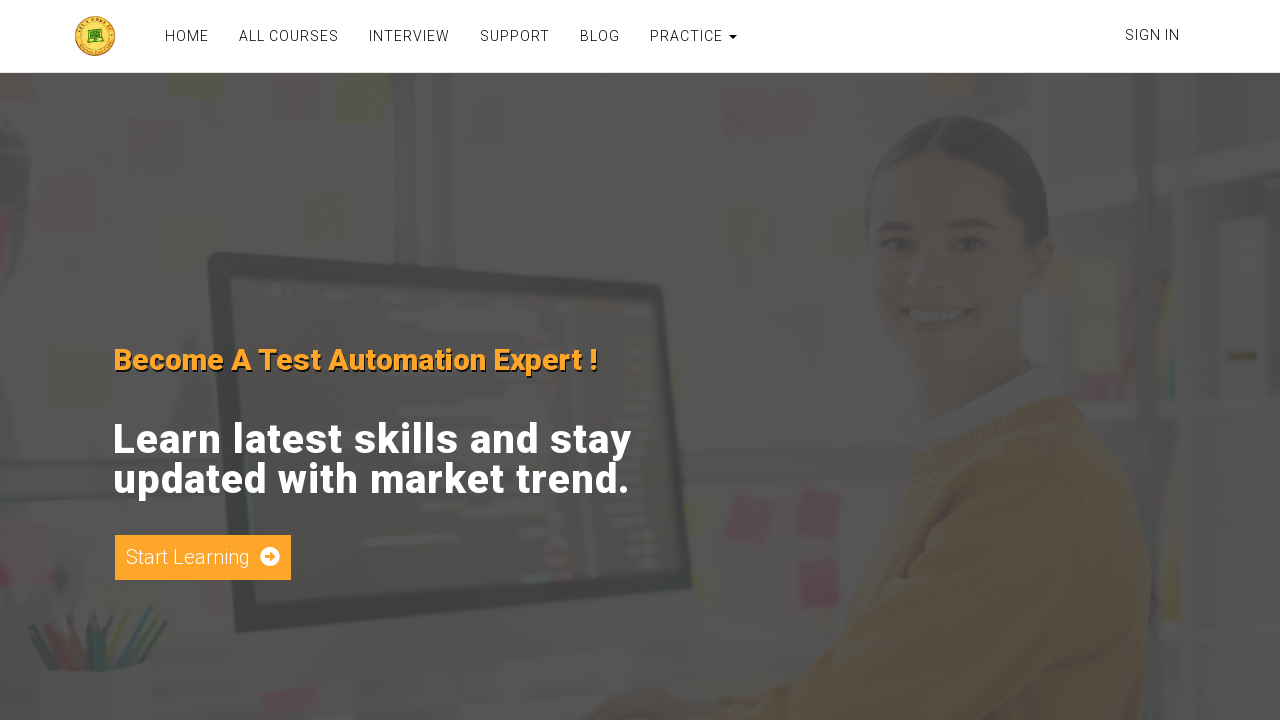

Retrieved current page URL
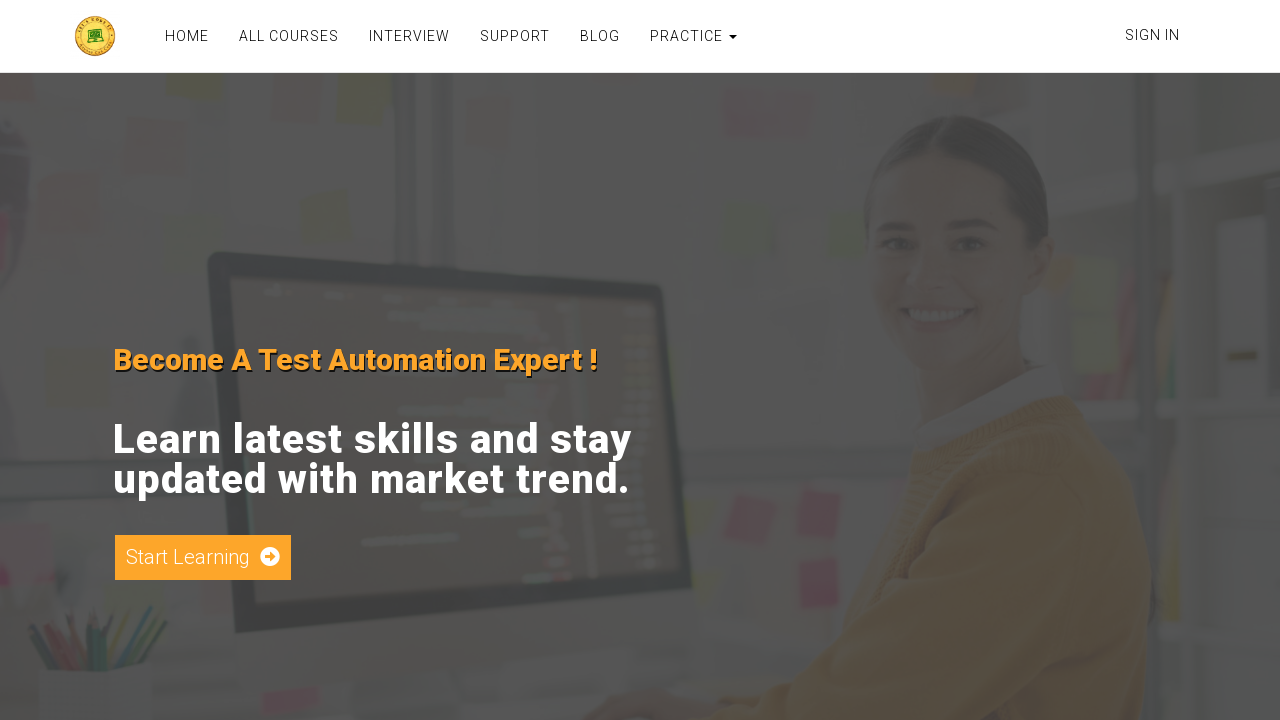

Navigated to login page at https://www.letskodeit.com/login
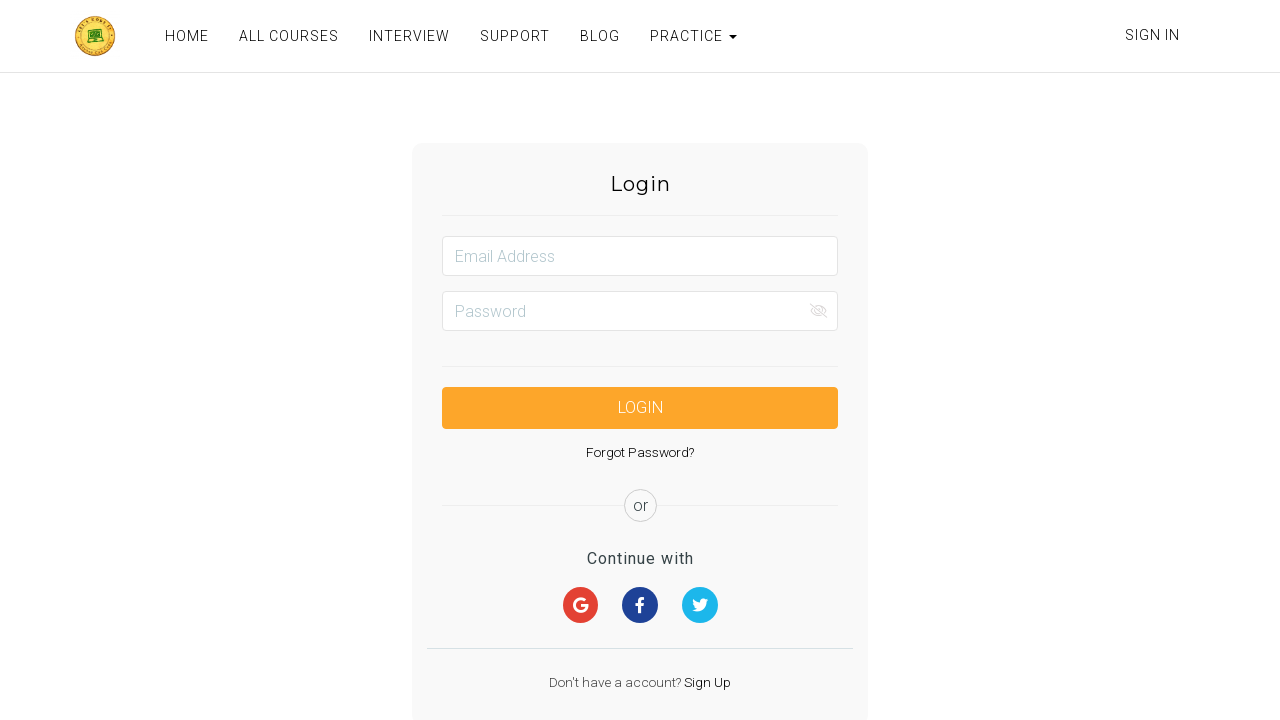

Clicked browser back button to return to initial page
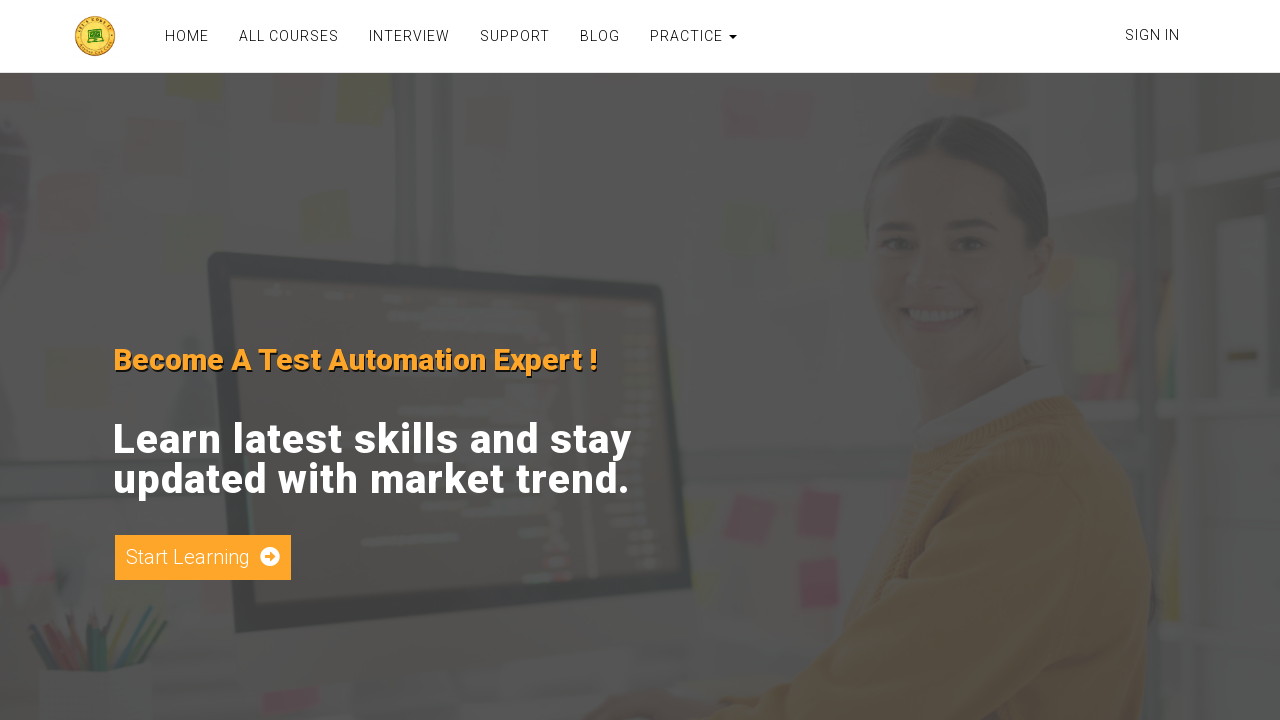

Clicked browser forward button to navigate to login page again
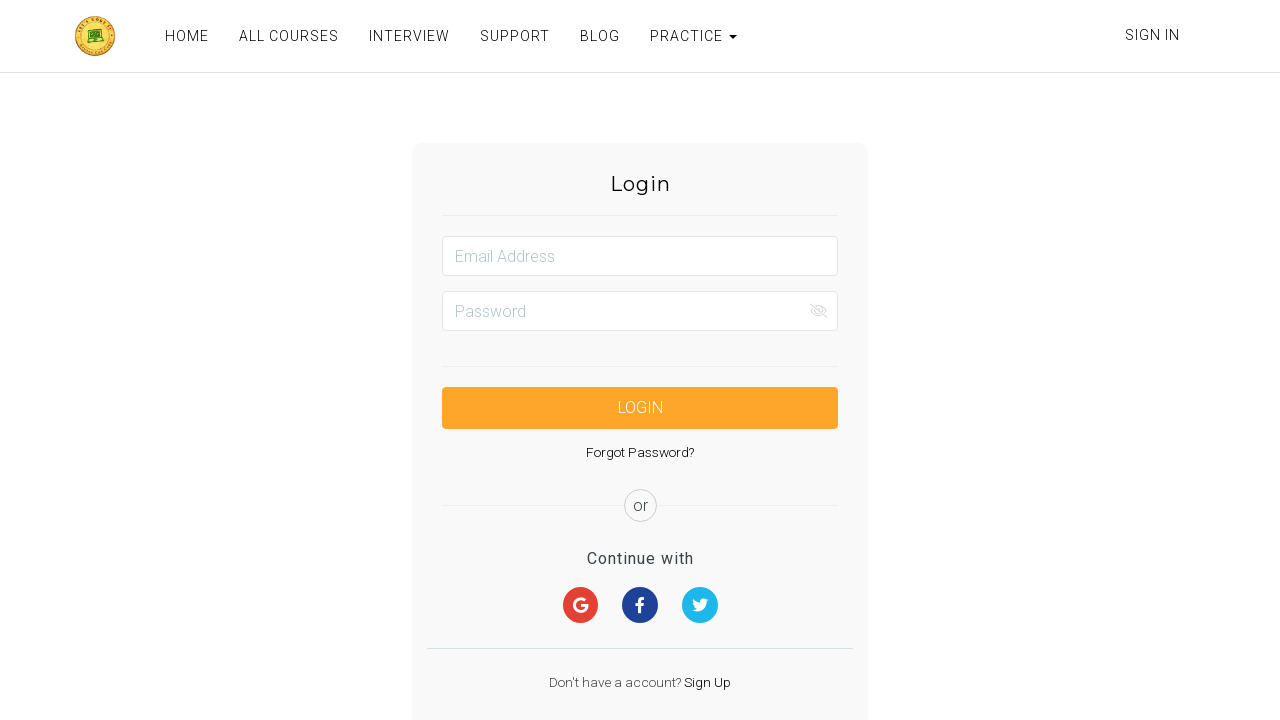

Refreshed the current page
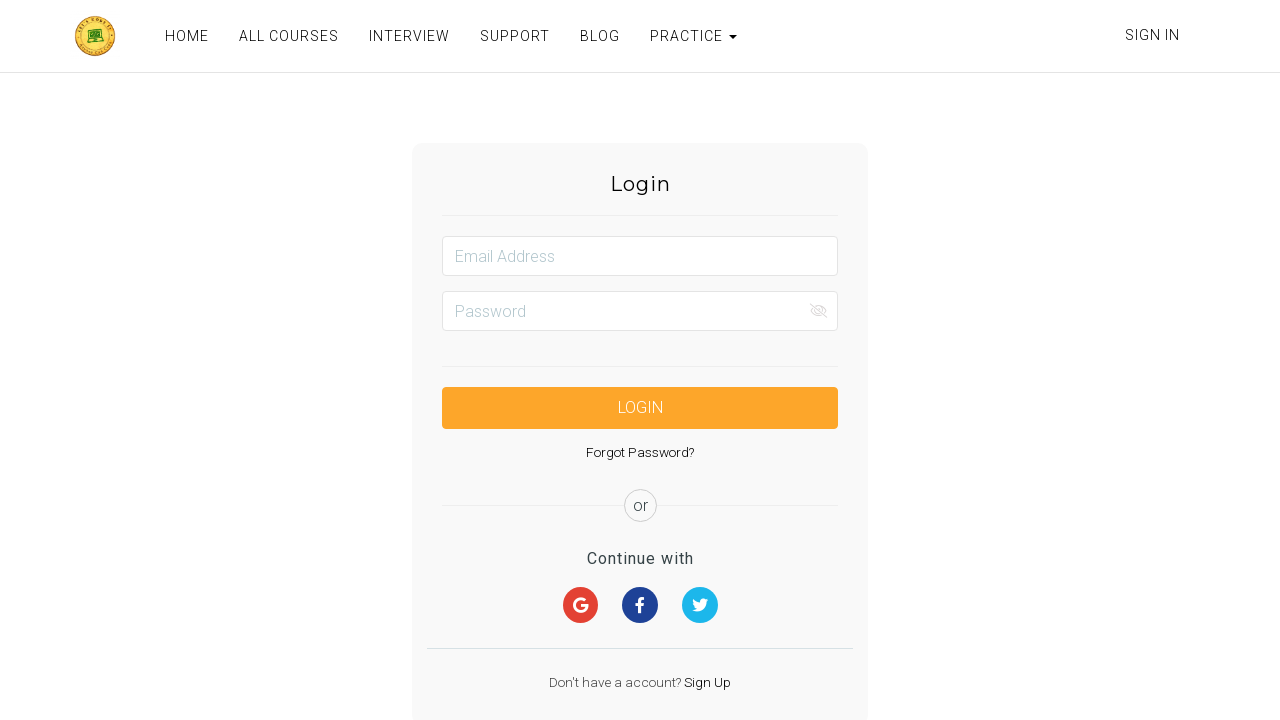

Retrieved page source HTML content
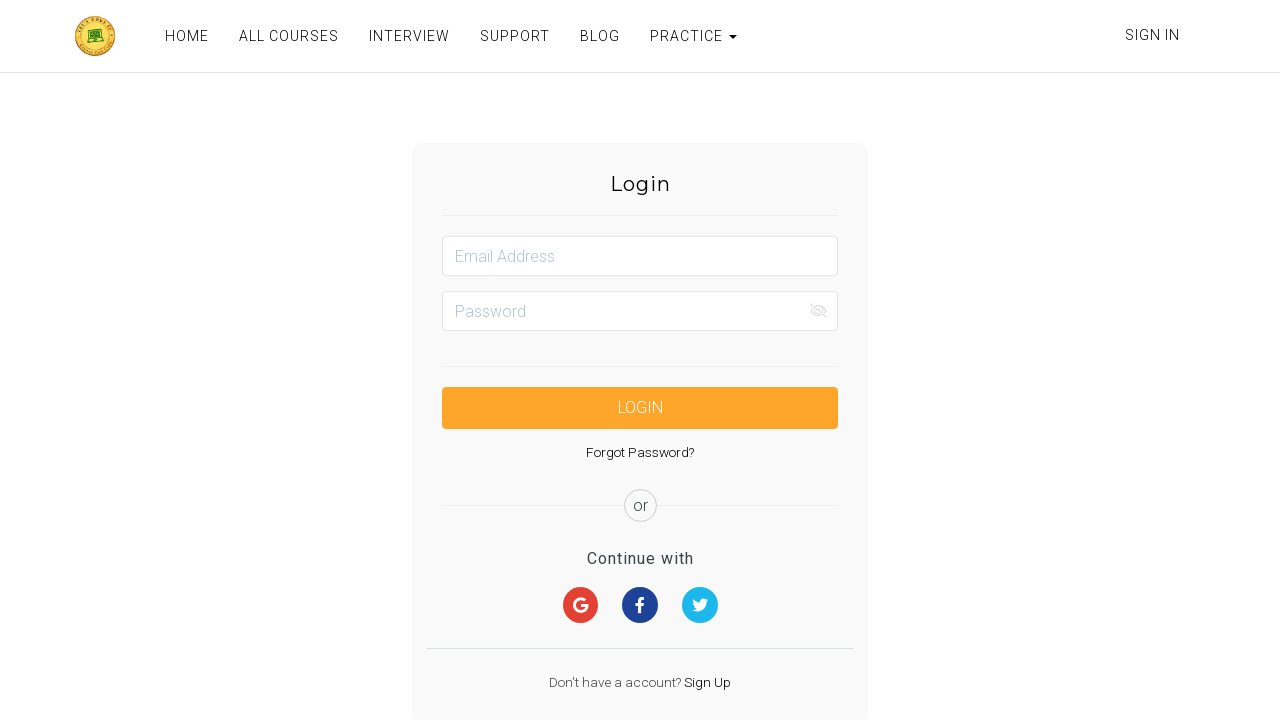

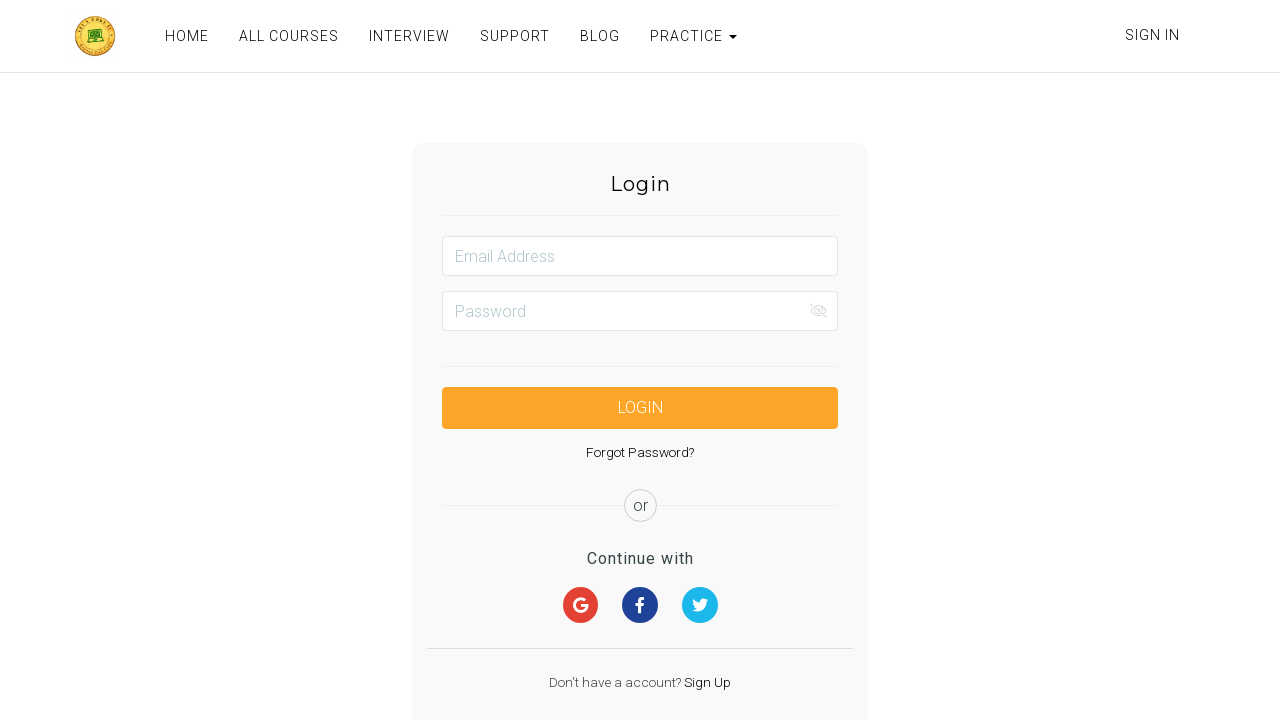